Navigates to a test application homepage and clicks on the Students navigation link

Starting URL: https://gravitymvctestapplication.azurewebsites.net/

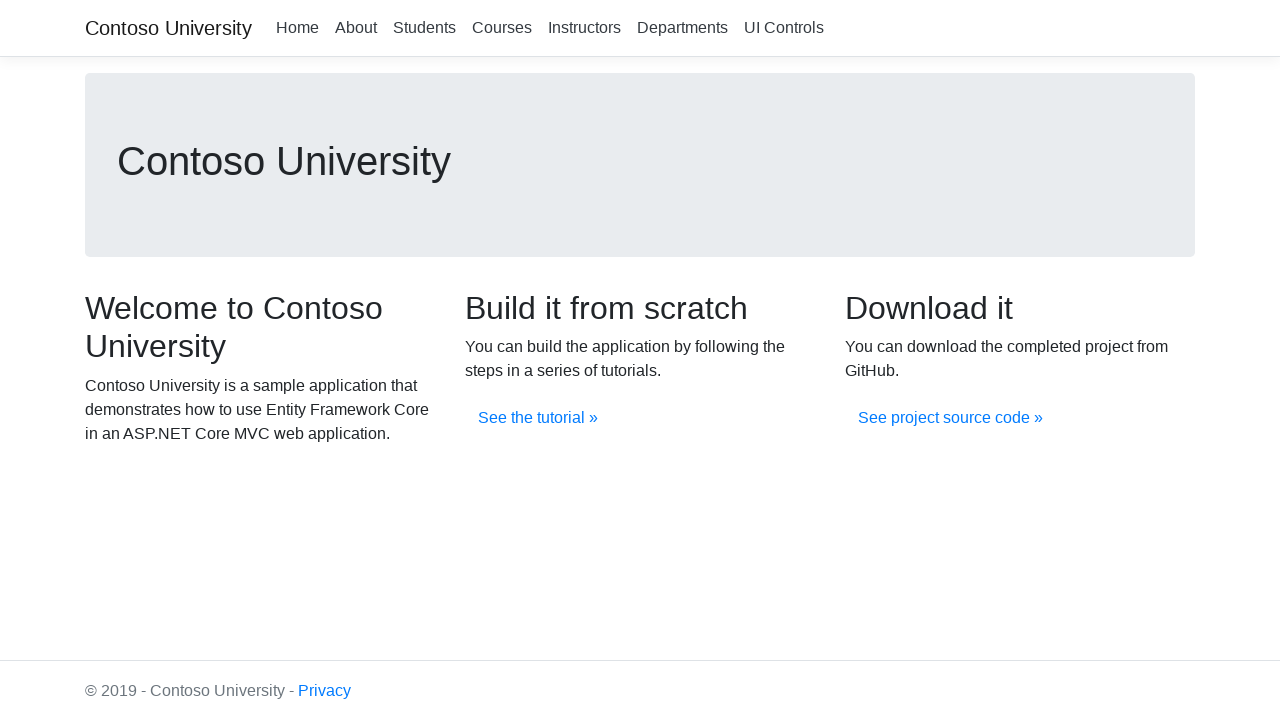

Clicked on the Students navigation link at (424, 28) on xpath=//a[.='Students']
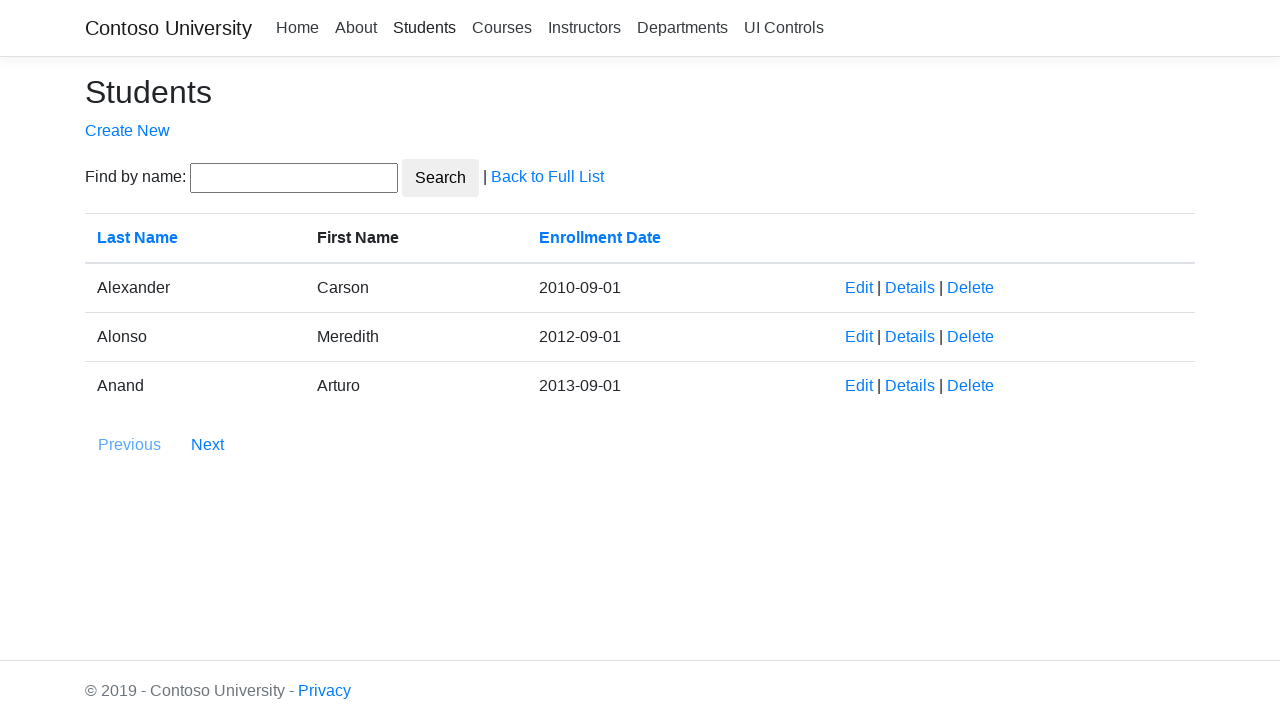

Navigation completed and network idle
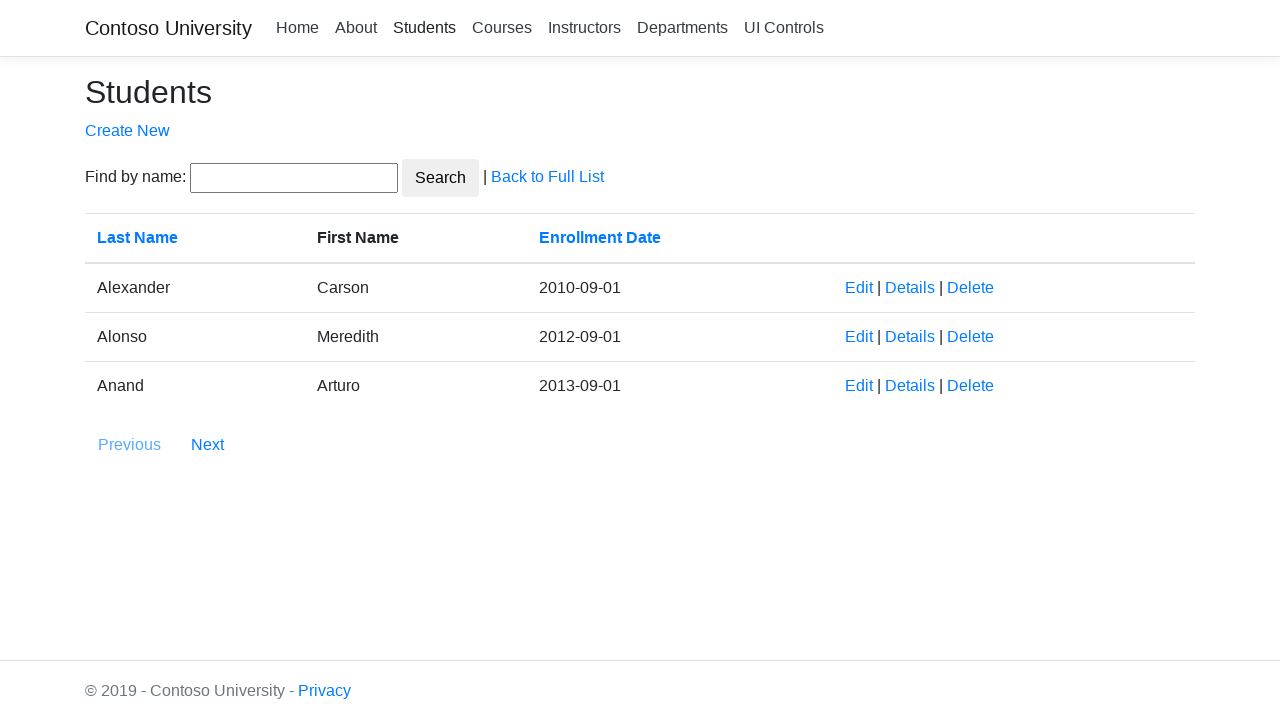

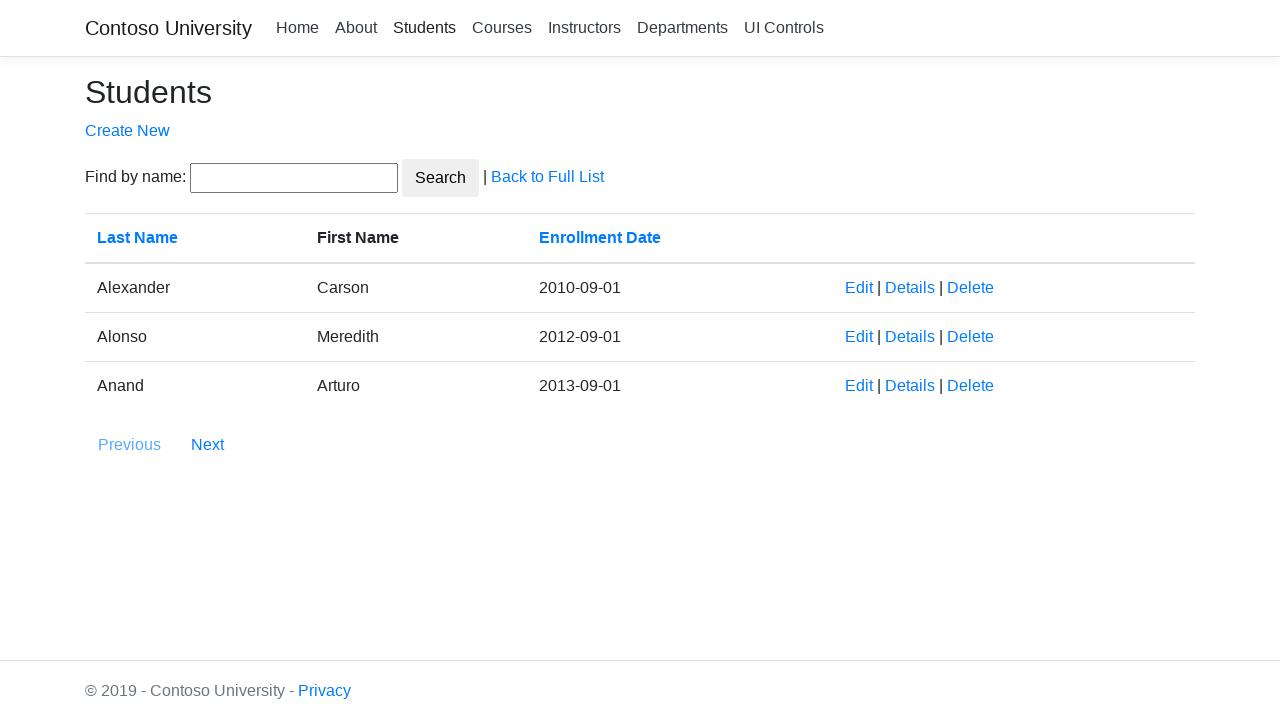